Tests that submitting the text box form with an empty full name does not display the name in the output section

Starting URL: https://demoqa.com/text-box

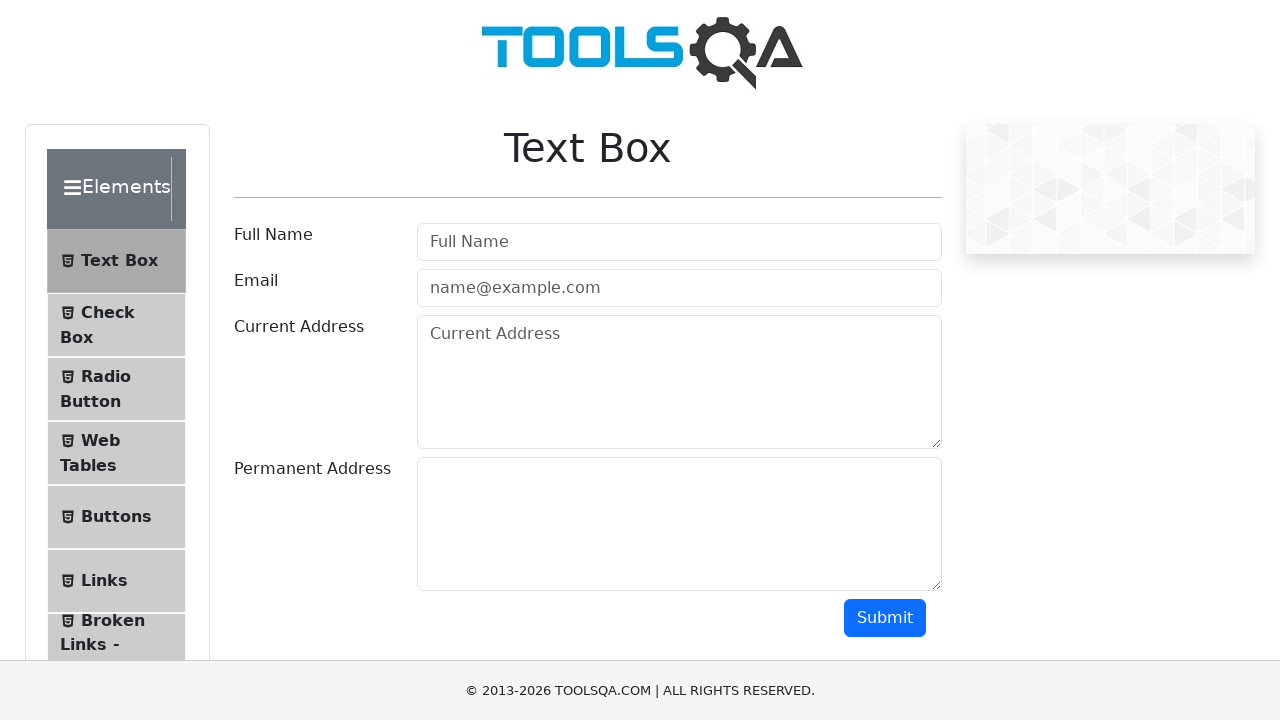

Left full name field empty on #userName
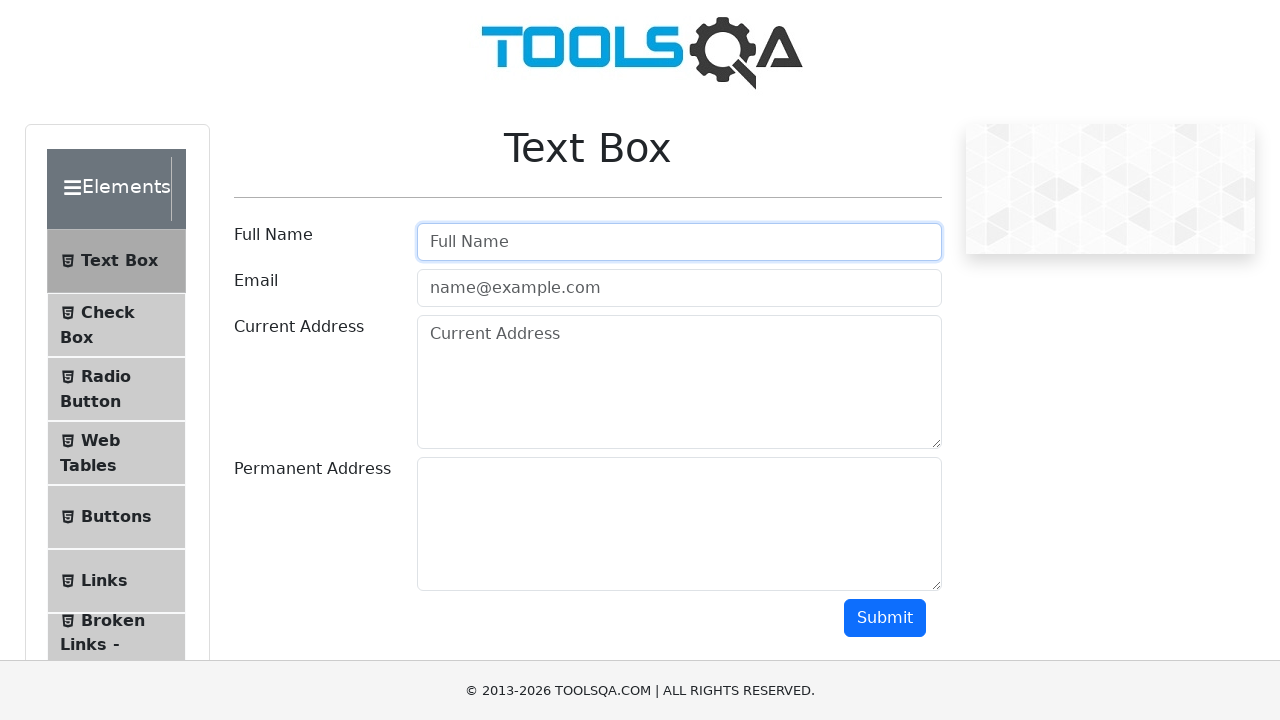

Clicked submit button with empty full name at (885, 618) on #submit
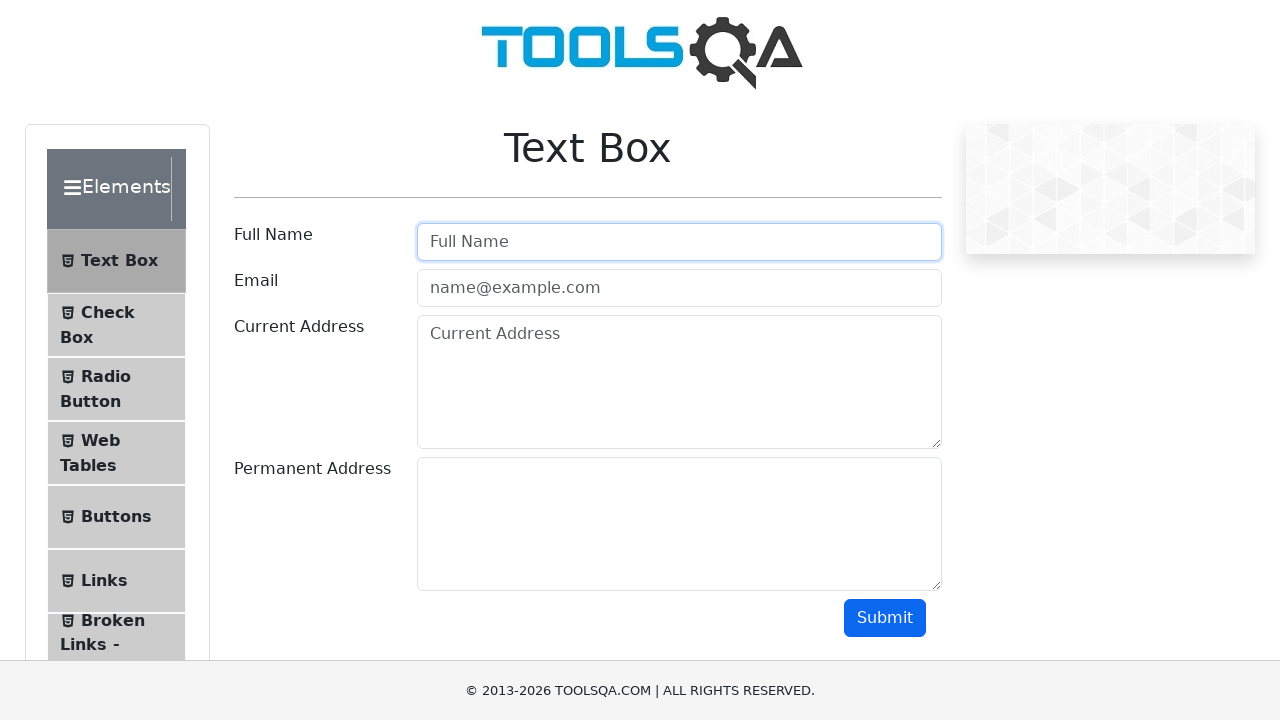

Waited 500ms for any potential output to render
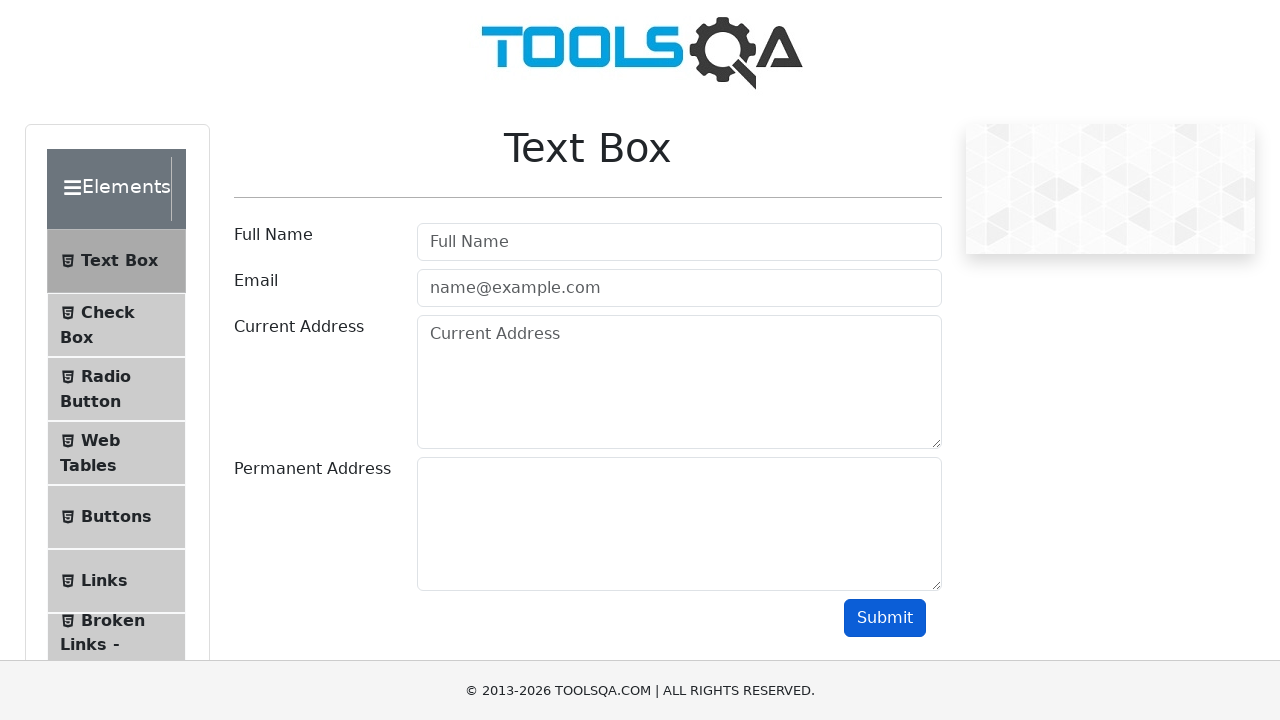

Verified that name output is not displayed when form submitted with empty full name
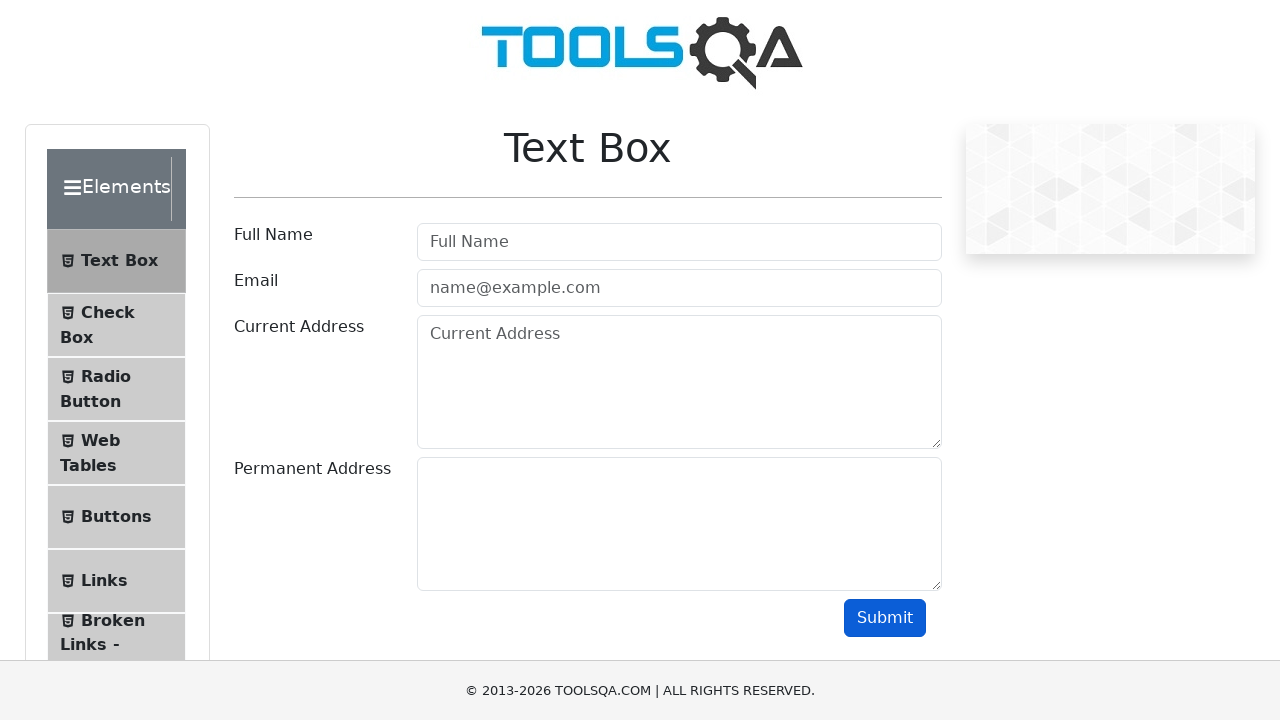

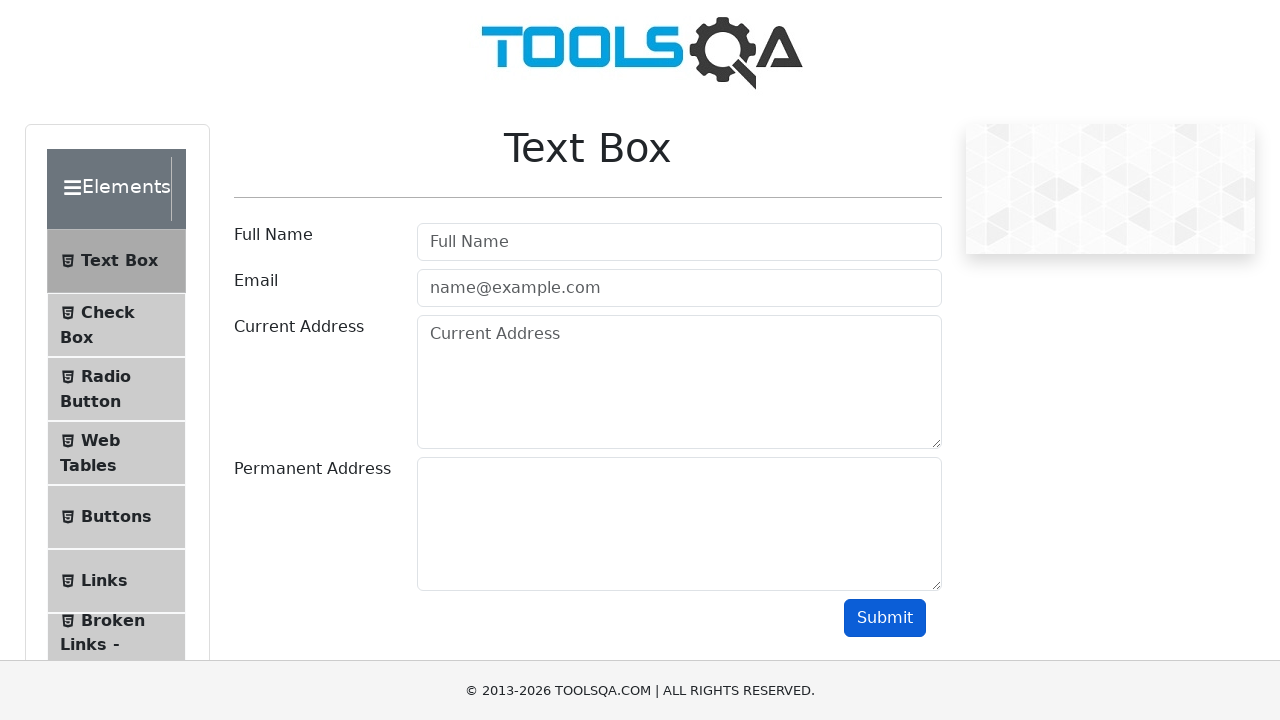